Tests double-click functionality on a button and verifies the success message appears

Starting URL: https://demoqa.com/buttons

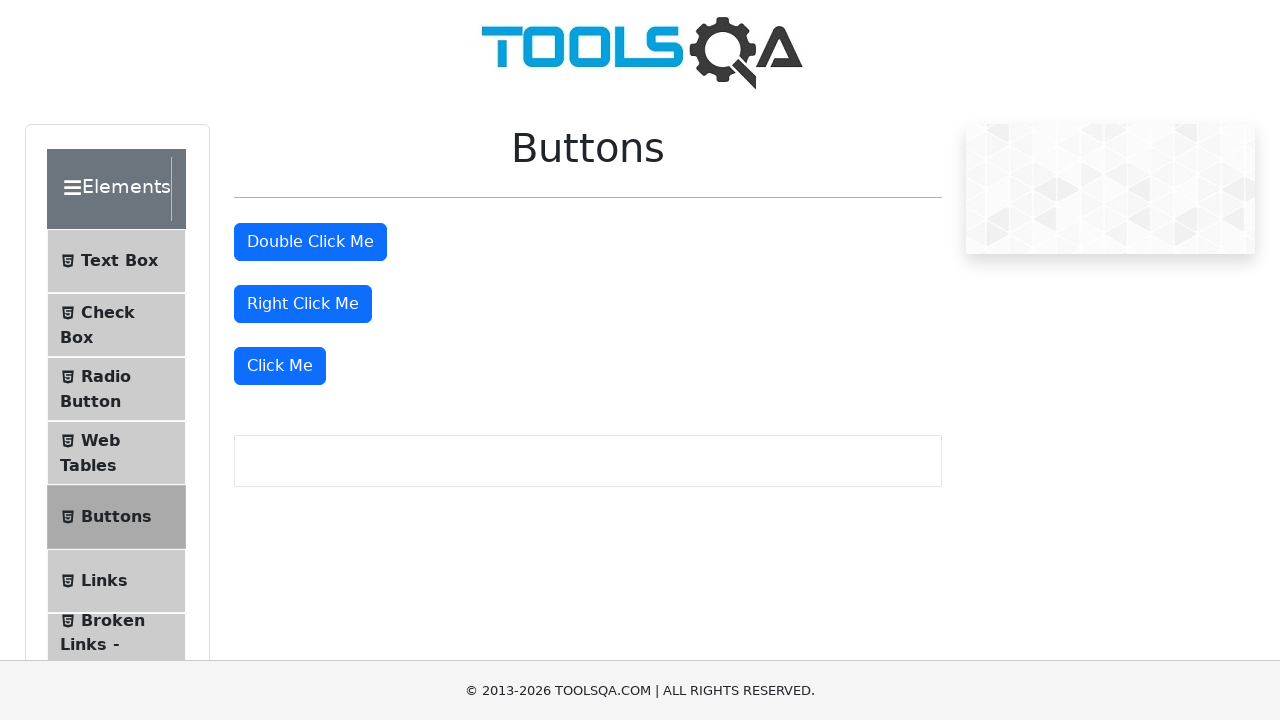

Located the double-click button element
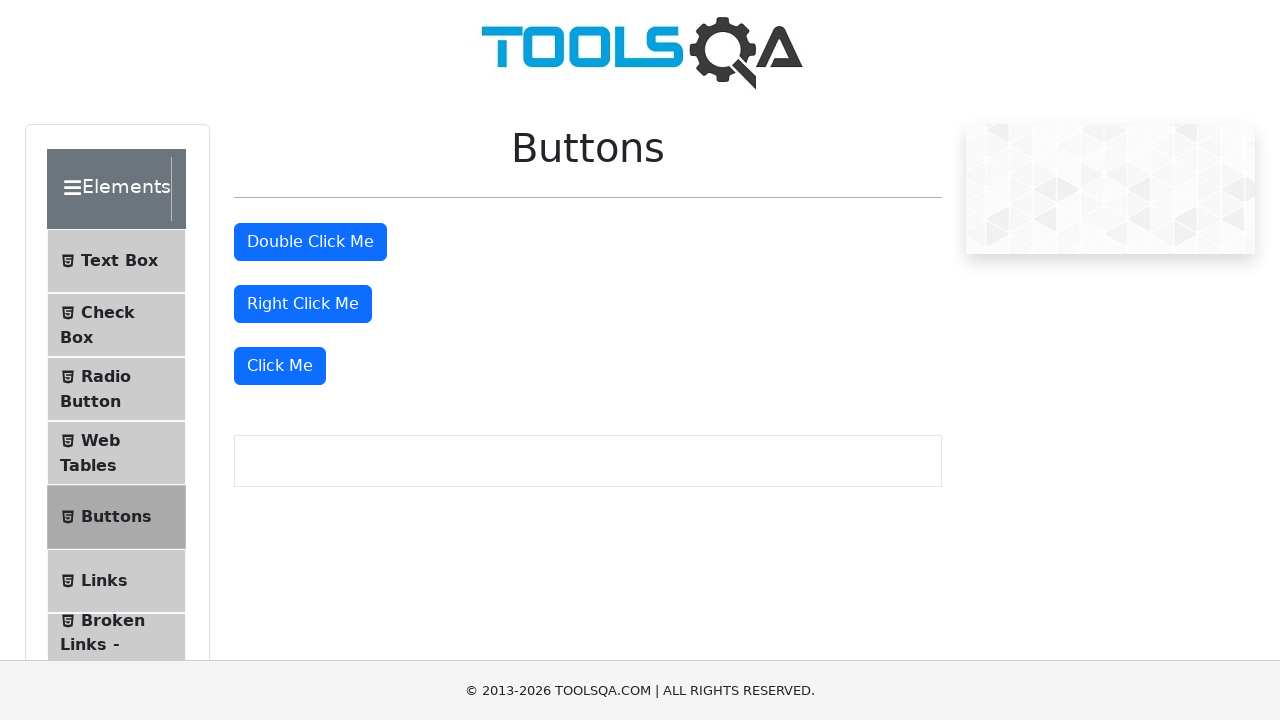

Double-clicked the button at (310, 242) on #doubleClickBtn
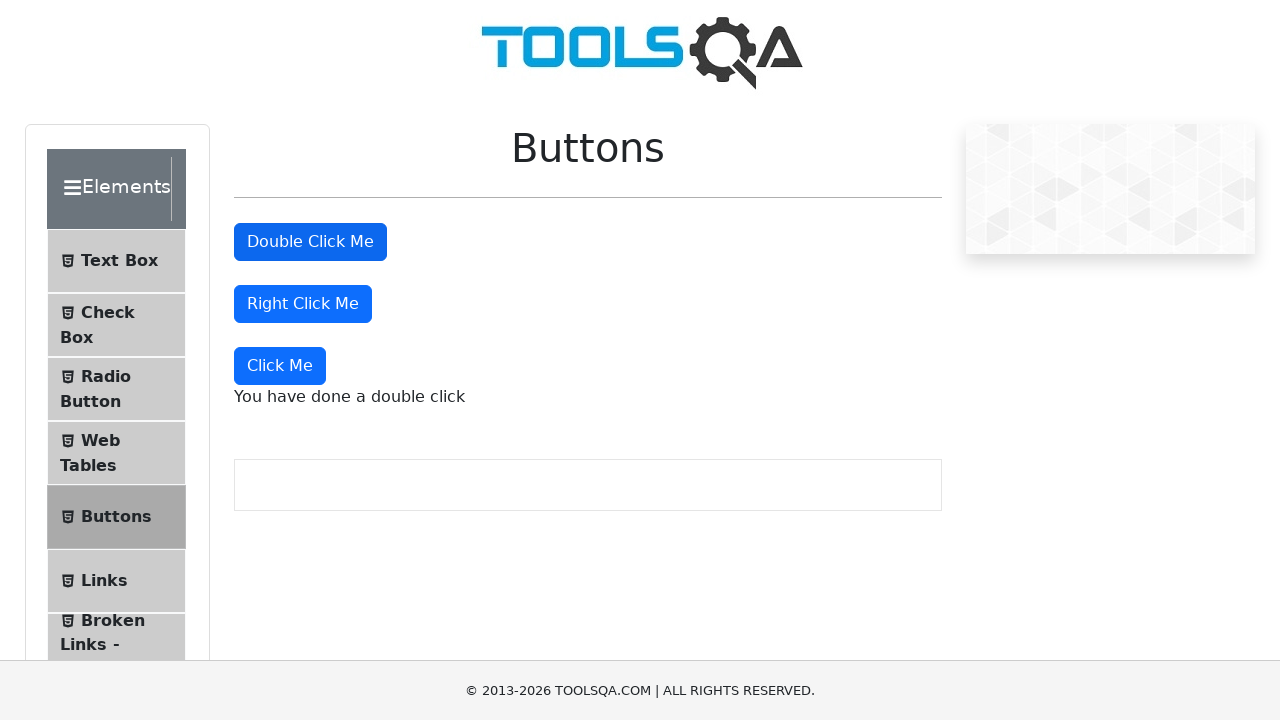

Located the success message element
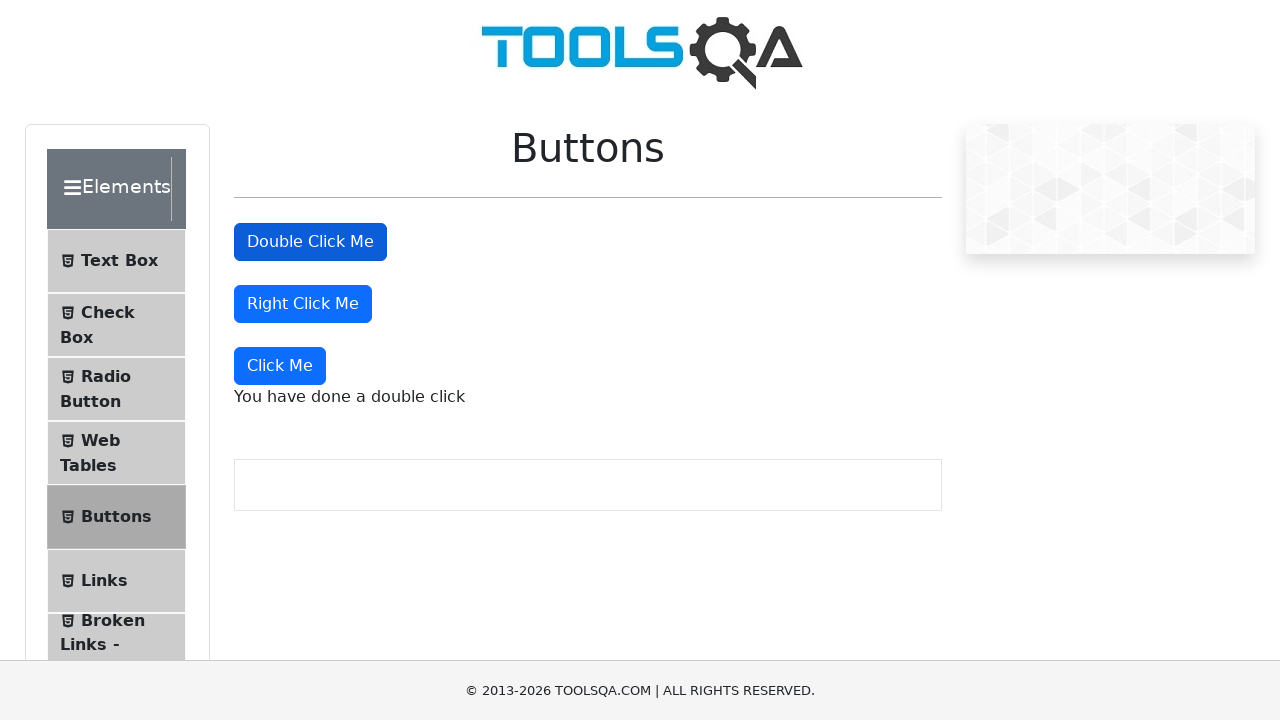

Verified success message displays 'You have done a double click'
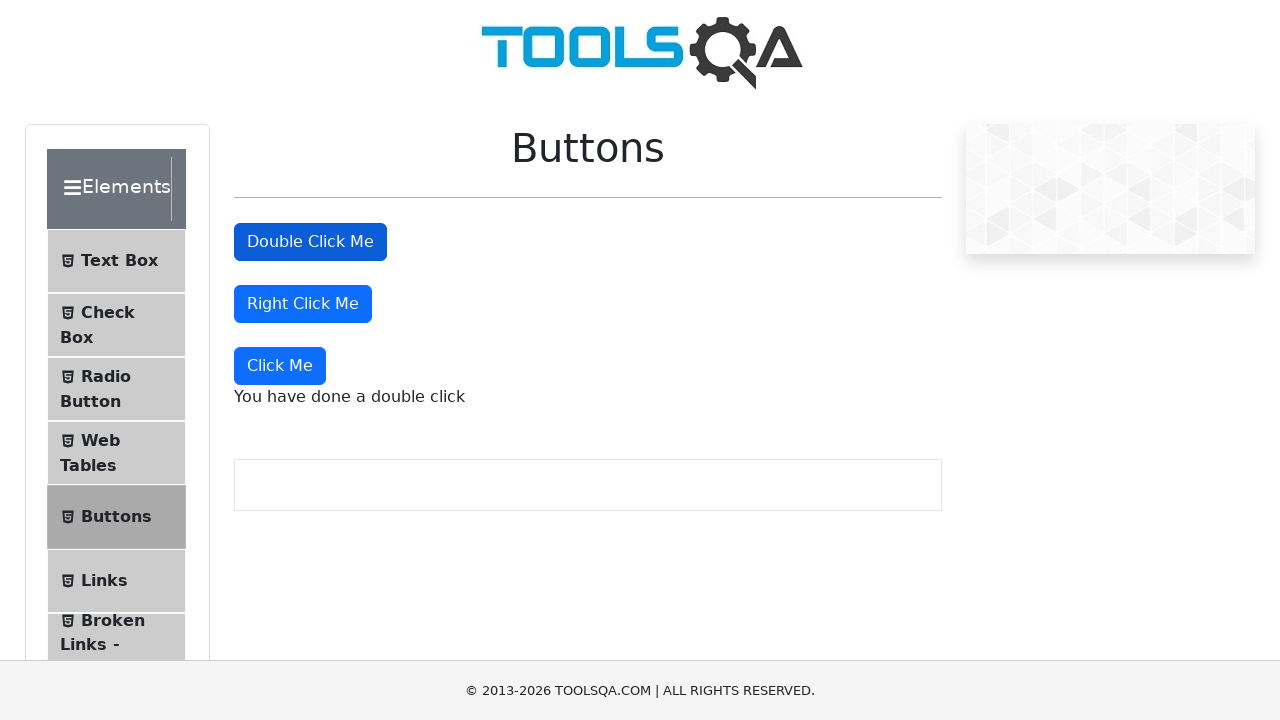

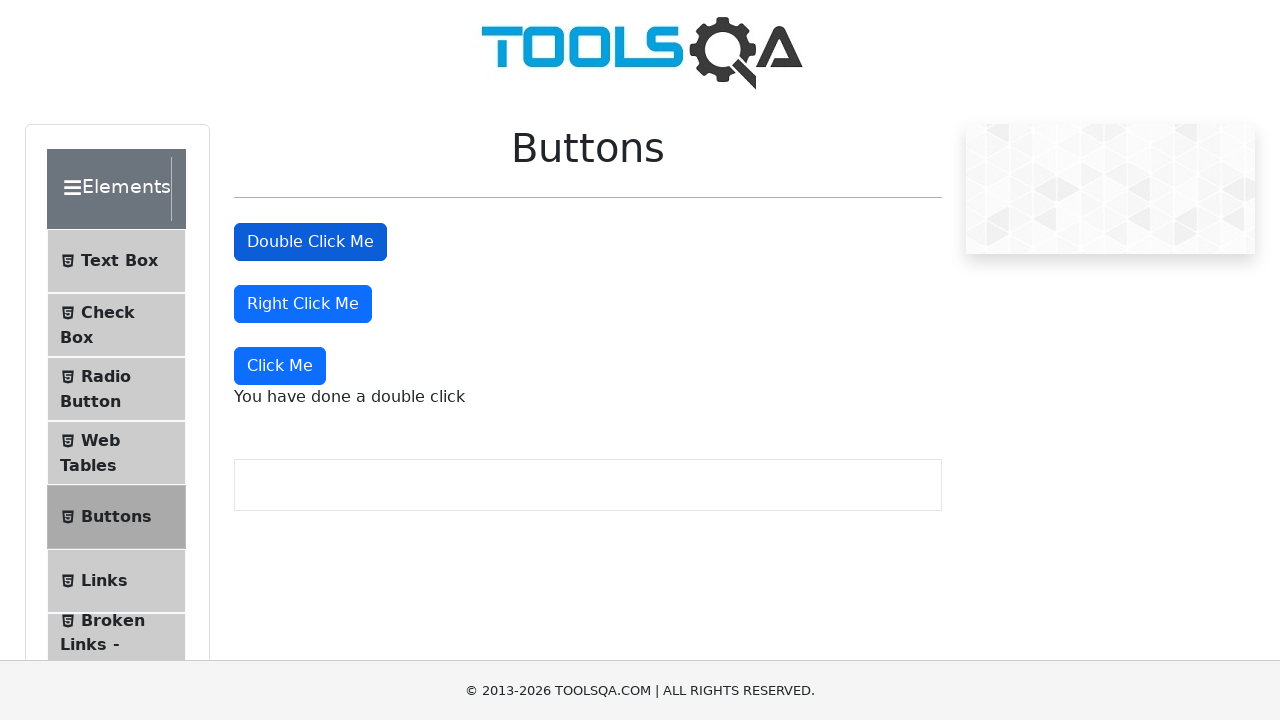